Tests the contact form functionality by navigating to the Contact Us page, filling in name, email, and message fields, then submitting the form.

Starting URL: https://shopdemo-alex-hot.koyeb.app/

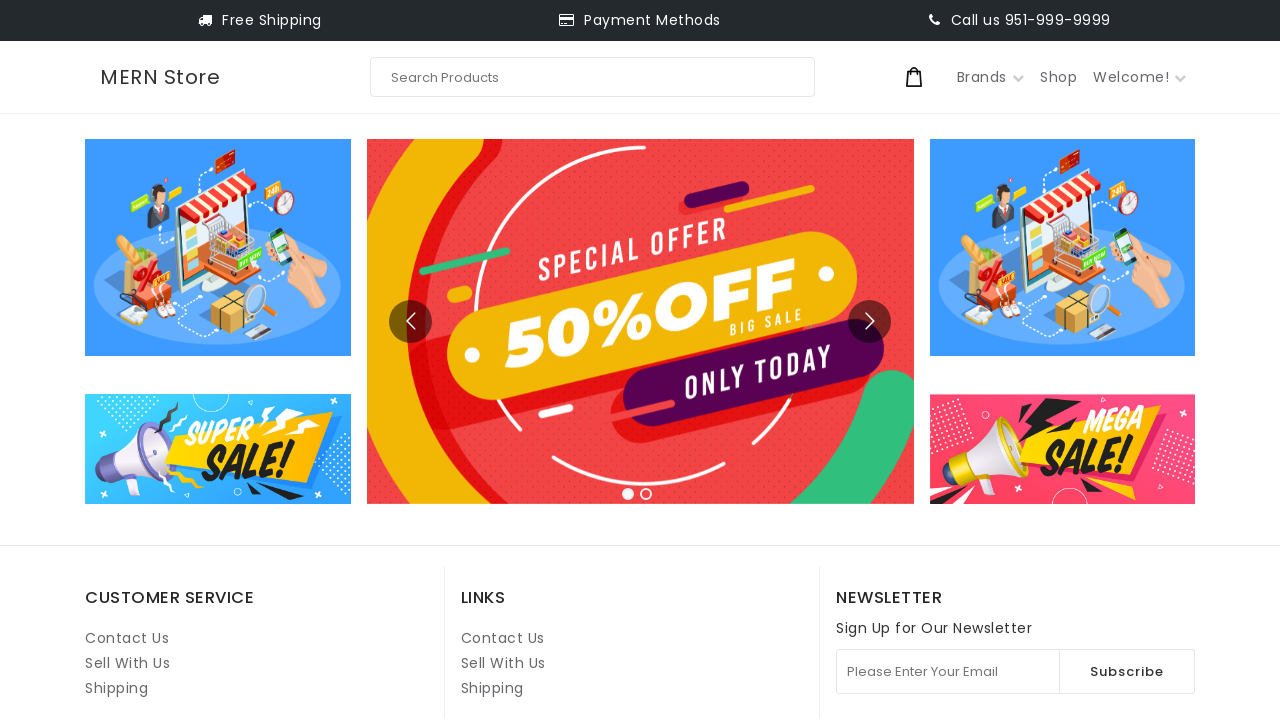

Clicked on Contact Us link at (503, 638) on internal:role=link[name="Contact Us"i] >> nth=1
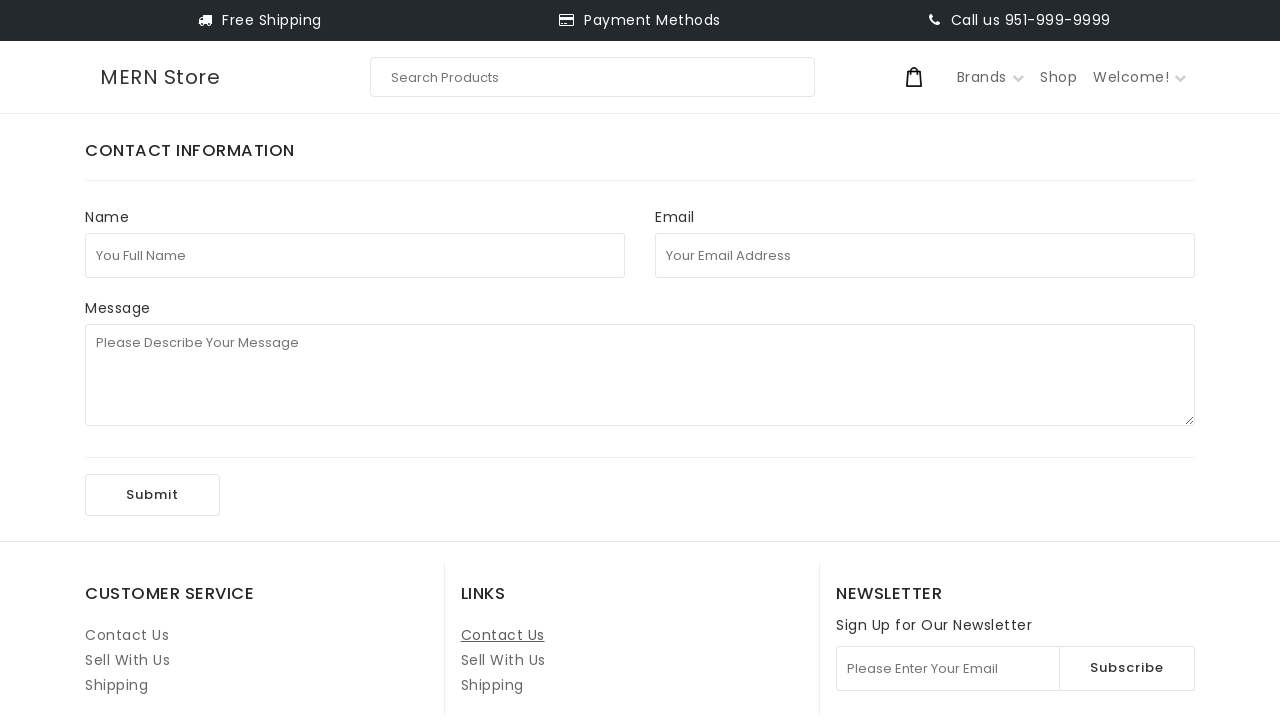

Clicked on Full Name field at (355, 255) on internal:attr=[placeholder="You Full Name"i]
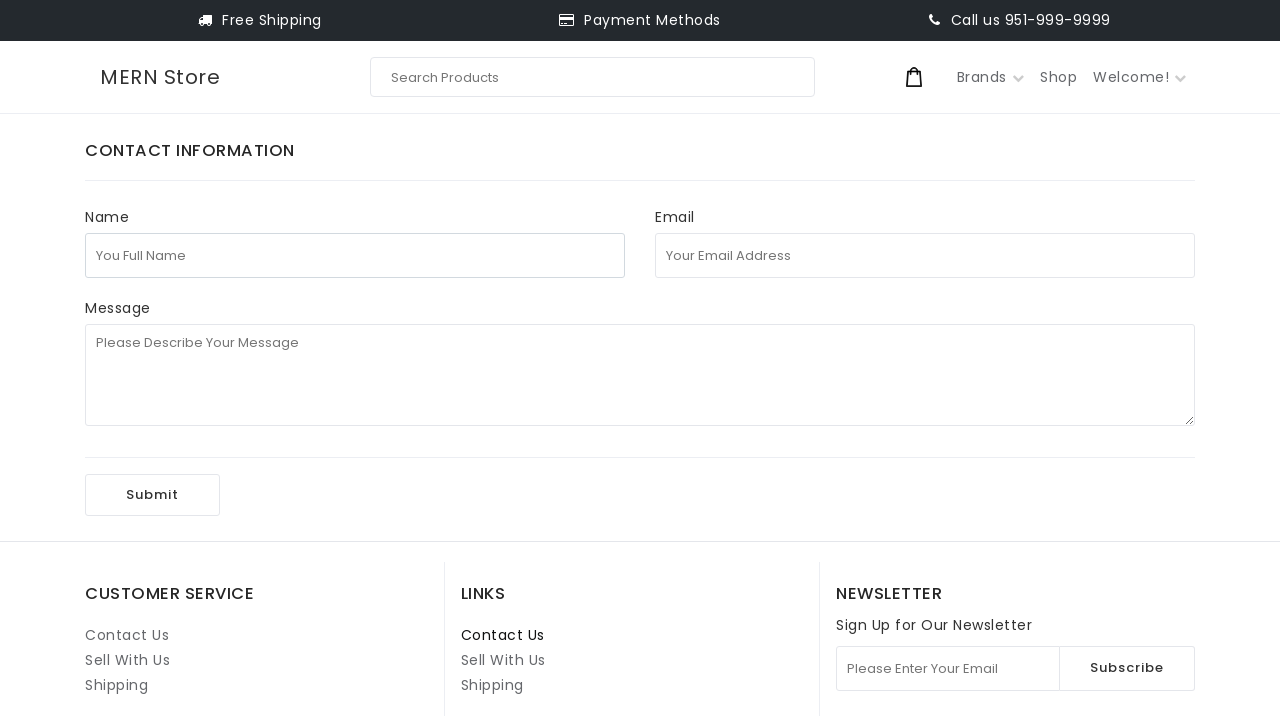

Filled Full Name field with 'test123' on internal:attr=[placeholder="You Full Name"i]
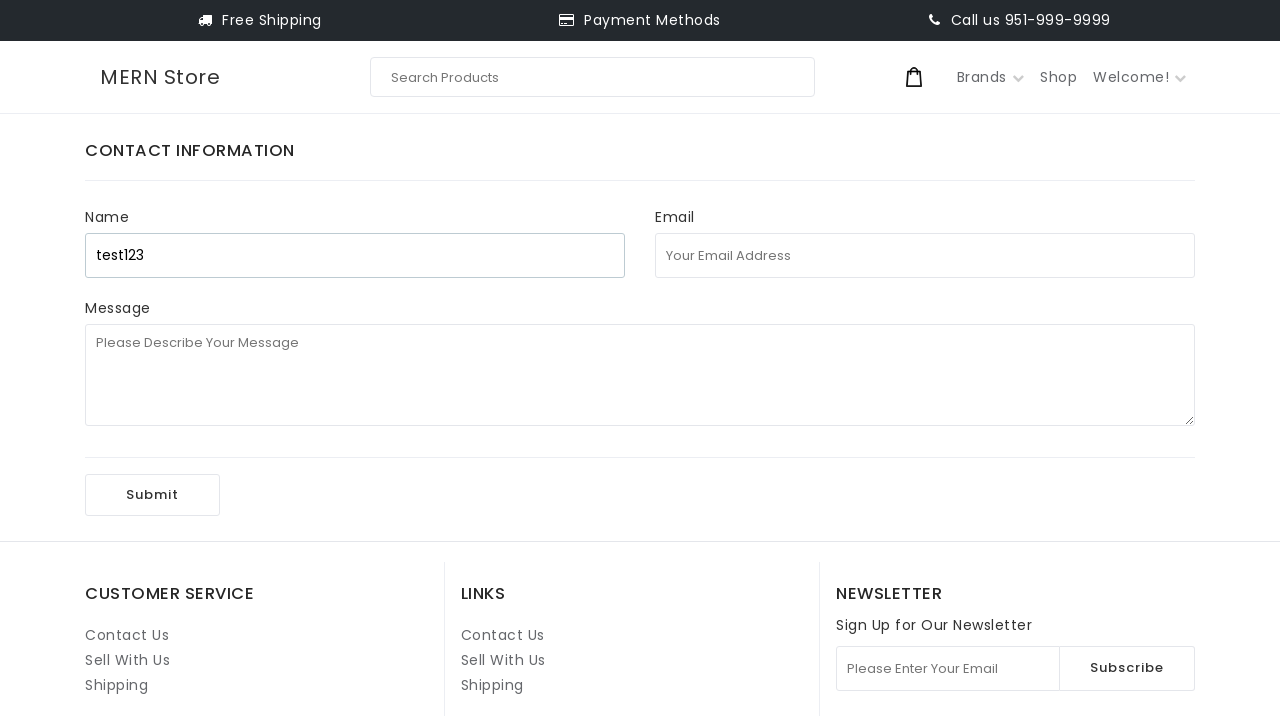

Clicked on Email Address field at (925, 255) on internal:attr=[placeholder="Your Email Address"i]
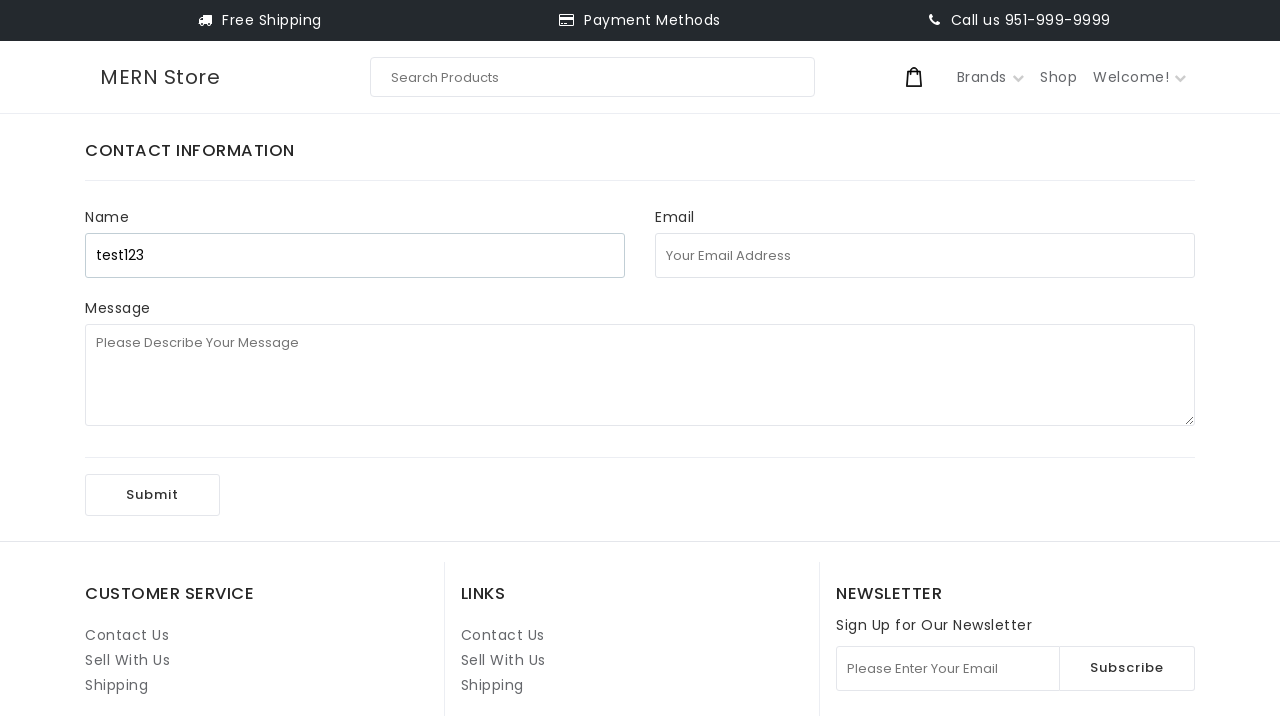

Filled Email Address field with 'randomuser7849@uuu.com' on internal:attr=[placeholder="Your Email Address"i]
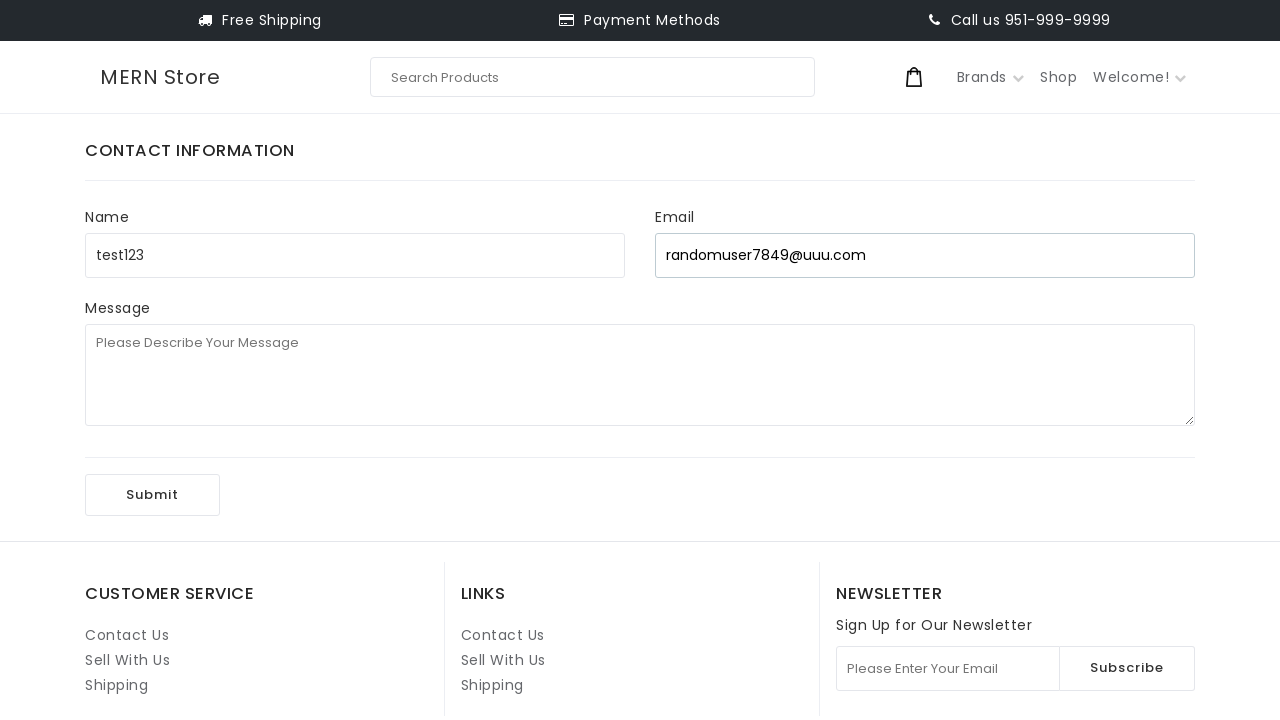

Clicked on Message field at (640, 375) on internal:attr=[placeholder="Please Describe Your Message"i]
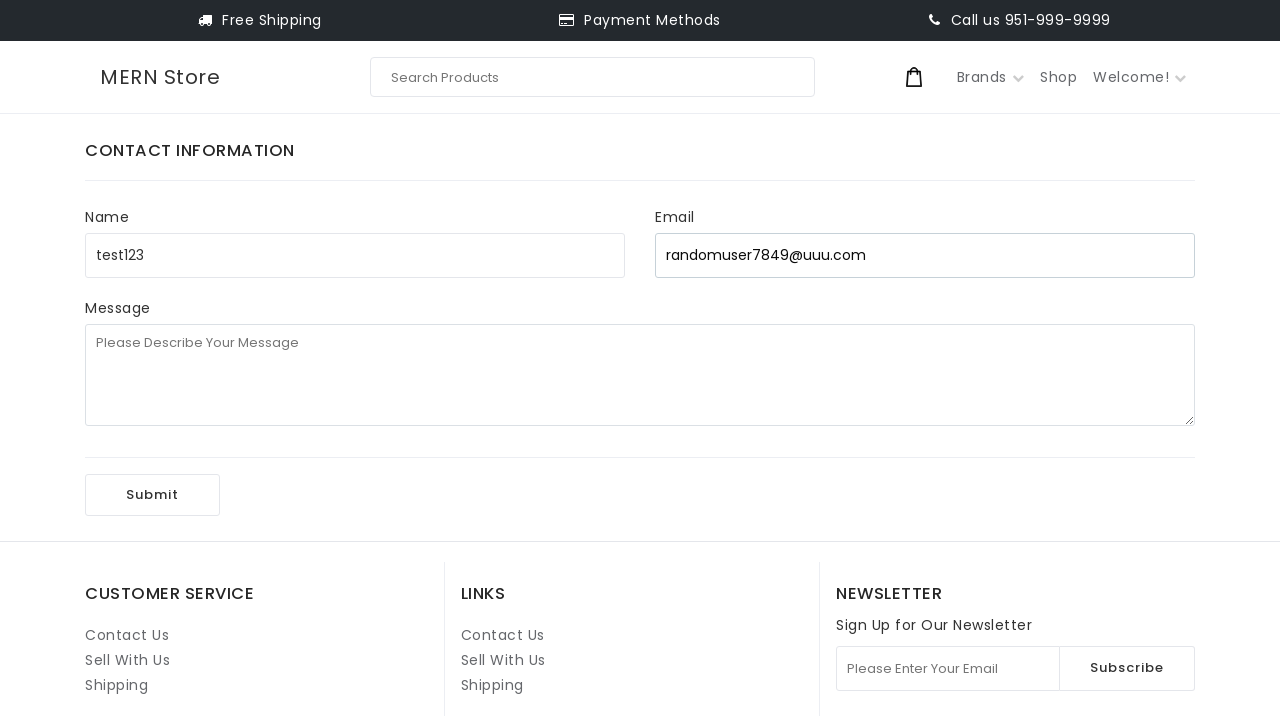

Filled Message field with '1st playwright test' on internal:attr=[placeholder="Please Describe Your Message"i]
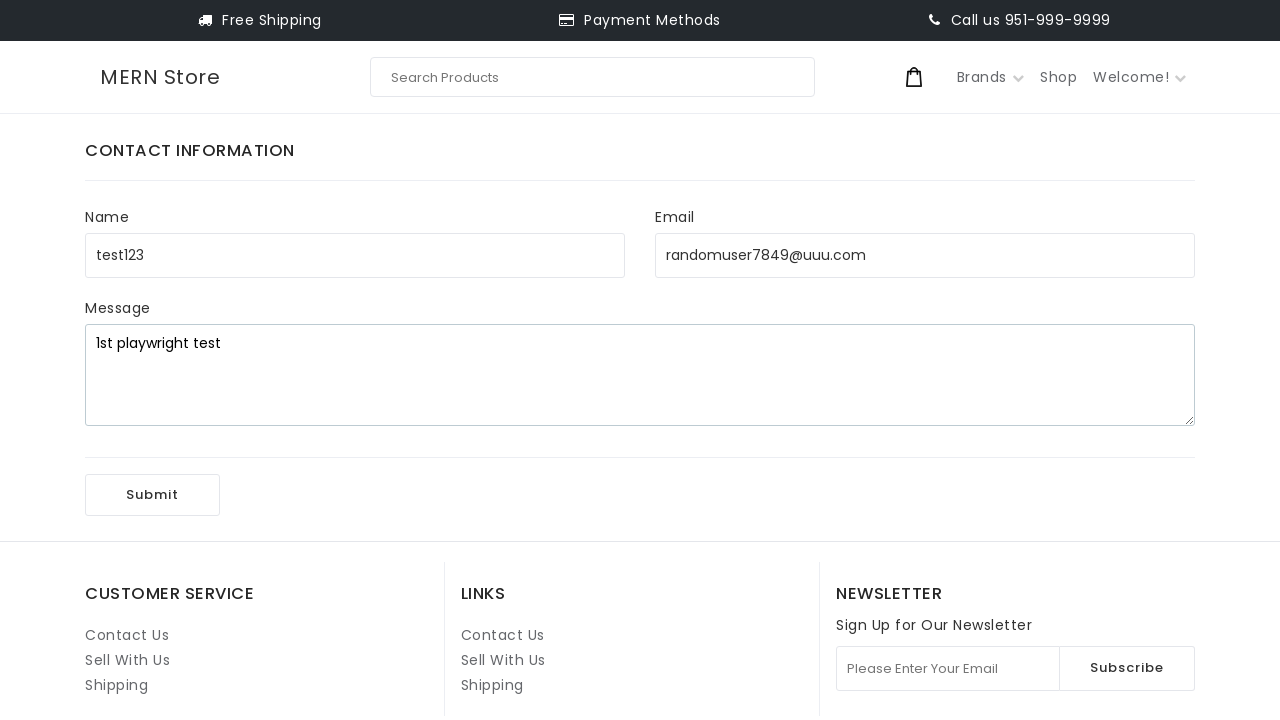

Clicked Submit button to submit the contact form at (152, 495) on internal:role=button[name="Submit"i]
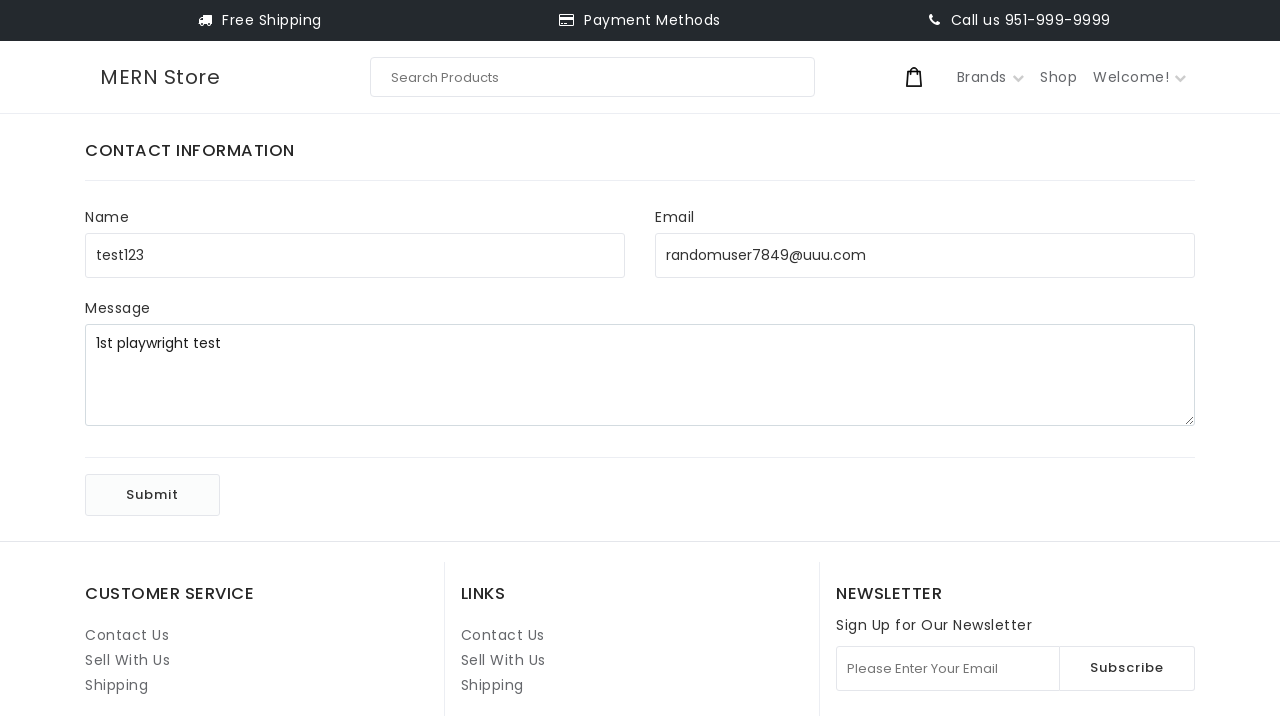

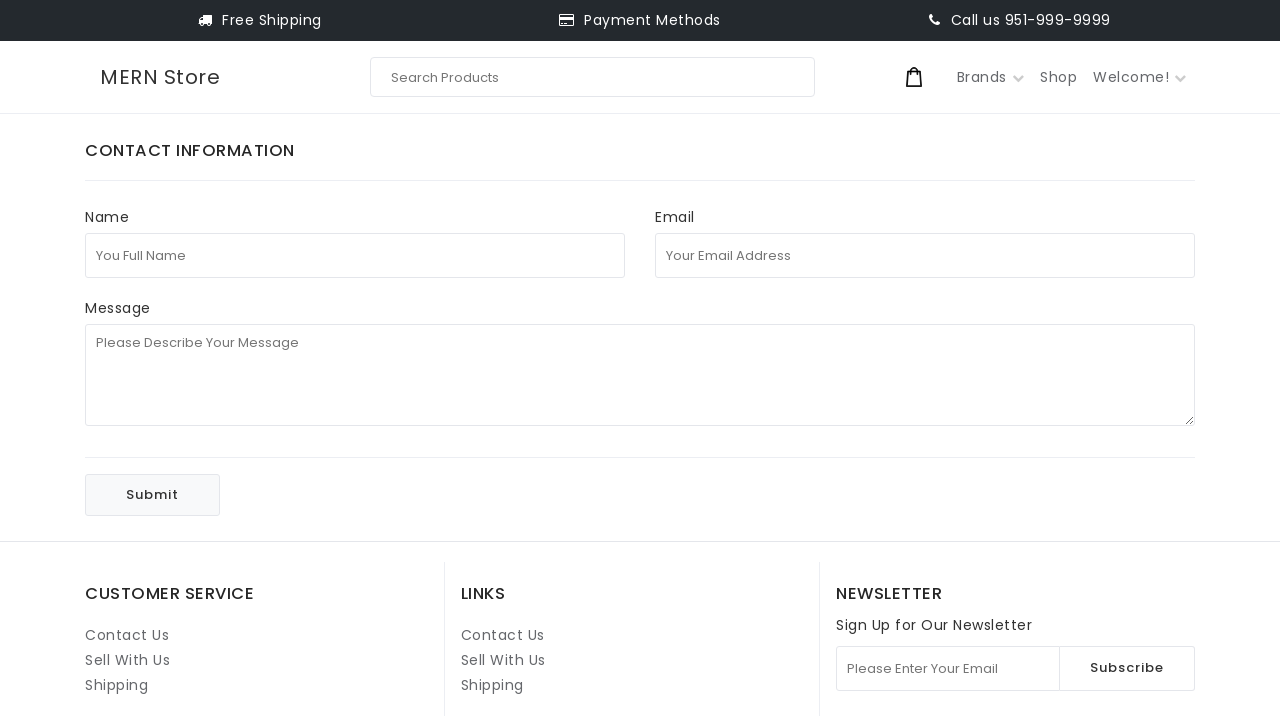